Tests unmarking todo items as complete by unchecking their checkboxes.

Starting URL: https://demo.playwright.dev/todomvc

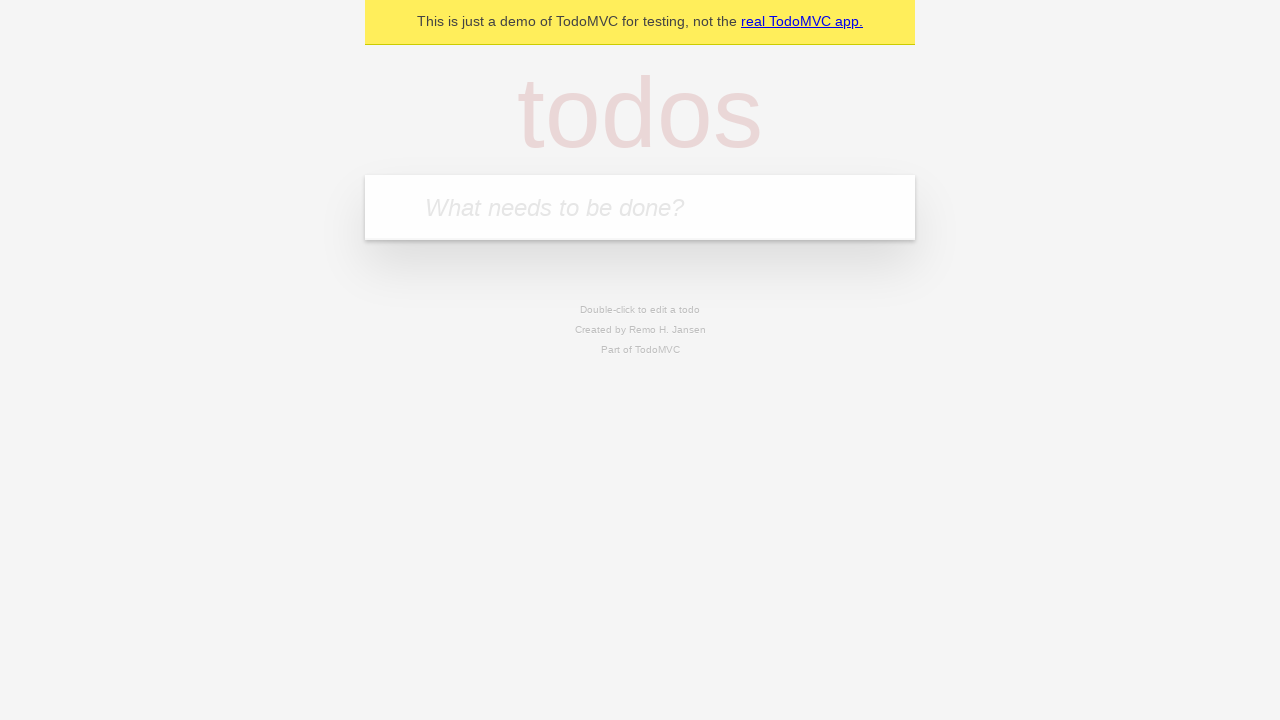

Filled input field with 'buy some cheese' on internal:attr=[placeholder="What needs to be done?"i]
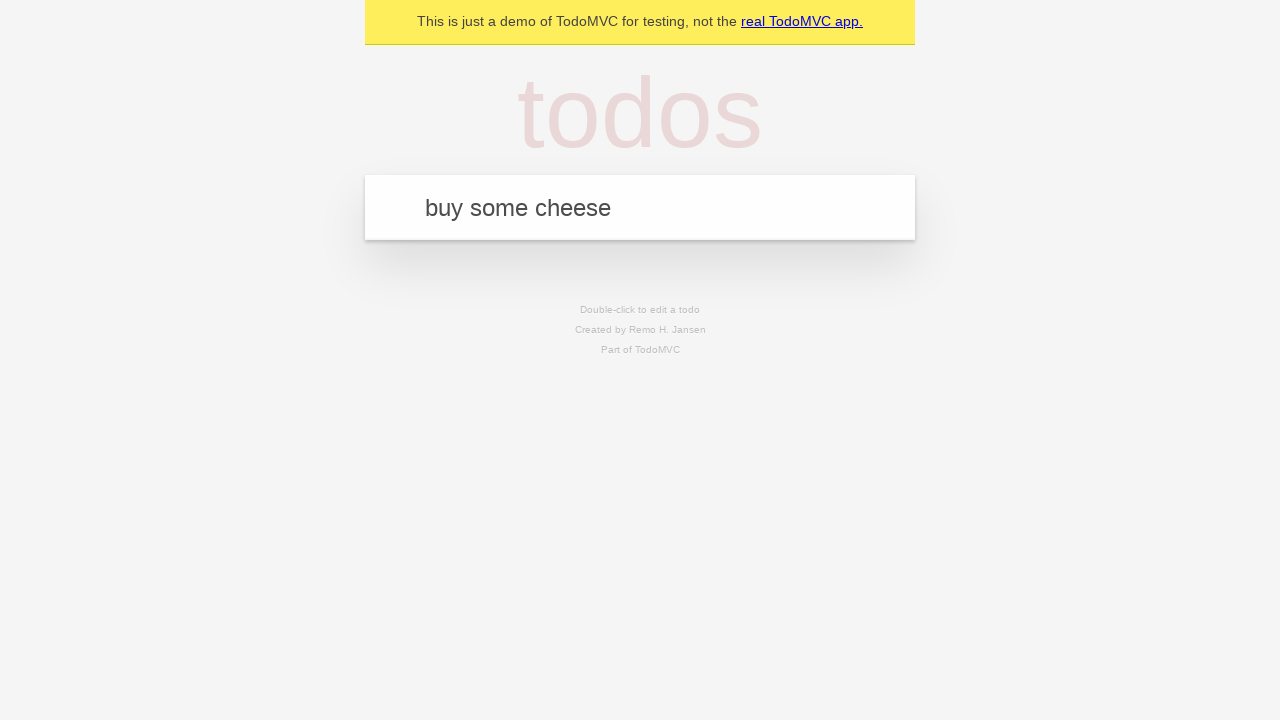

Pressed Enter to create first todo item on internal:attr=[placeholder="What needs to be done?"i]
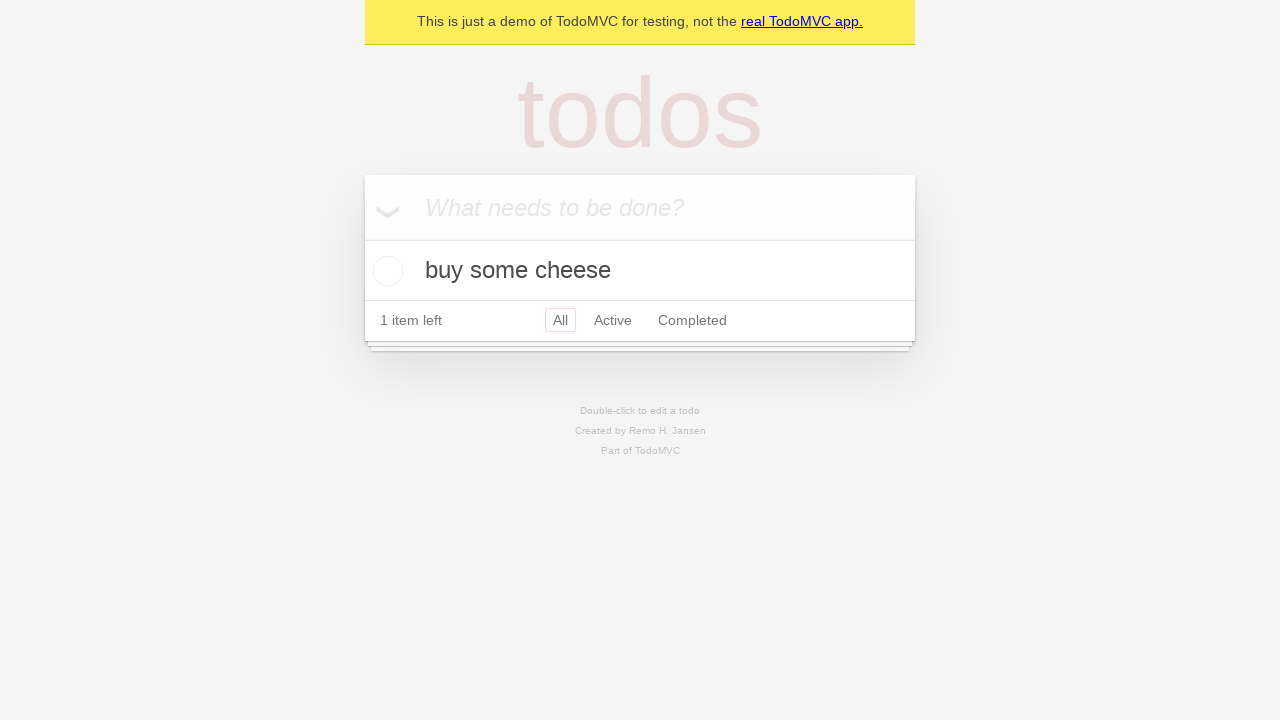

Filled input field with 'feed the cat' on internal:attr=[placeholder="What needs to be done?"i]
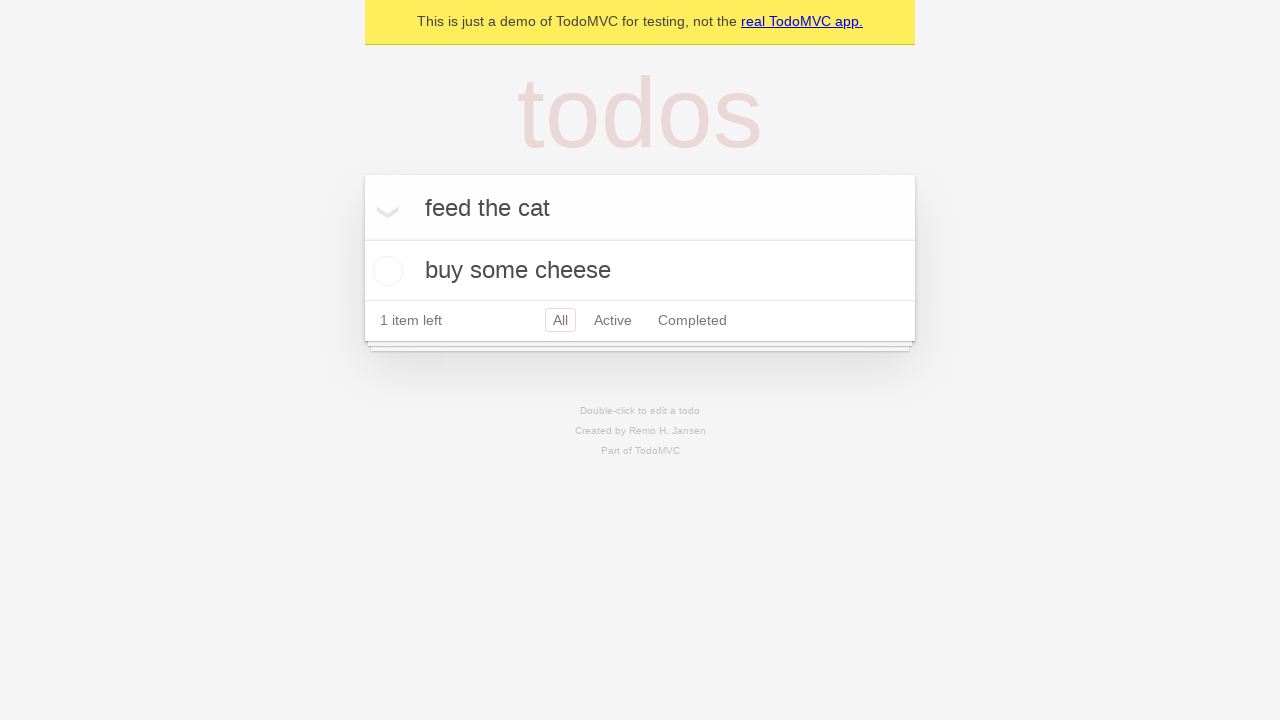

Pressed Enter to create second todo item on internal:attr=[placeholder="What needs to be done?"i]
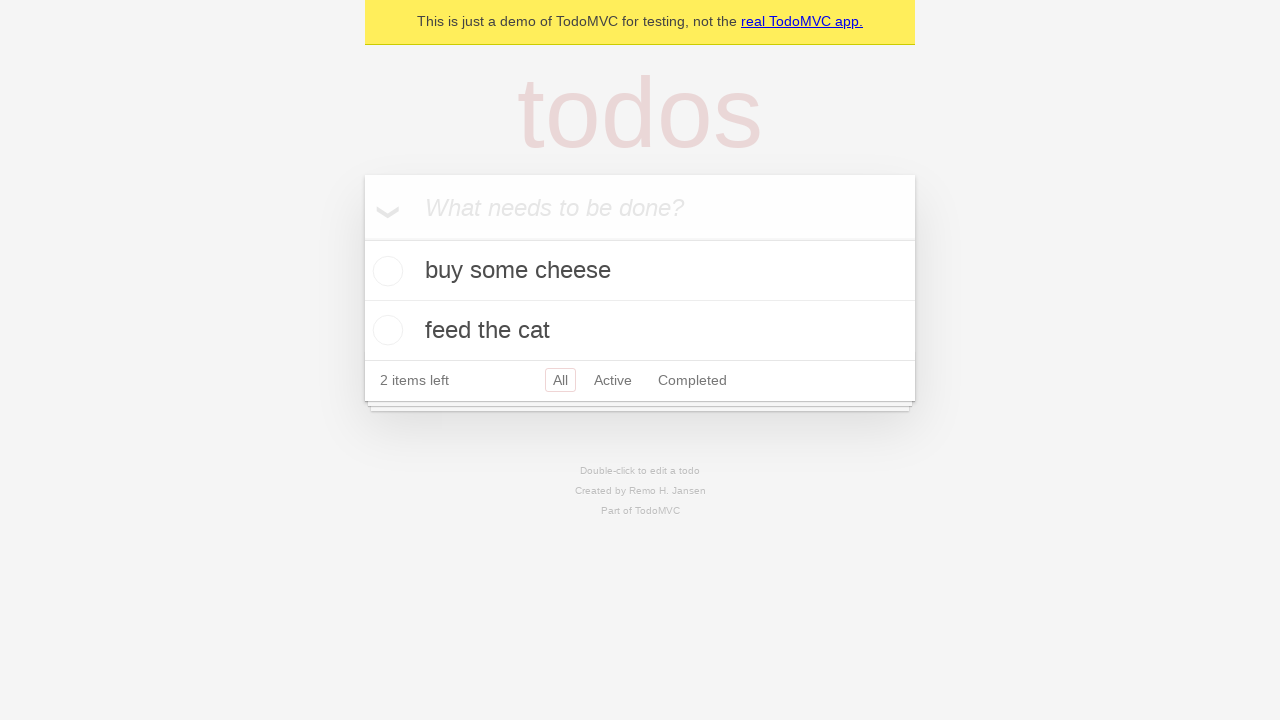

Checked the first todo item checkbox at (385, 271) on internal:testid=[data-testid="todo-item"s] >> nth=0 >> internal:role=checkbox
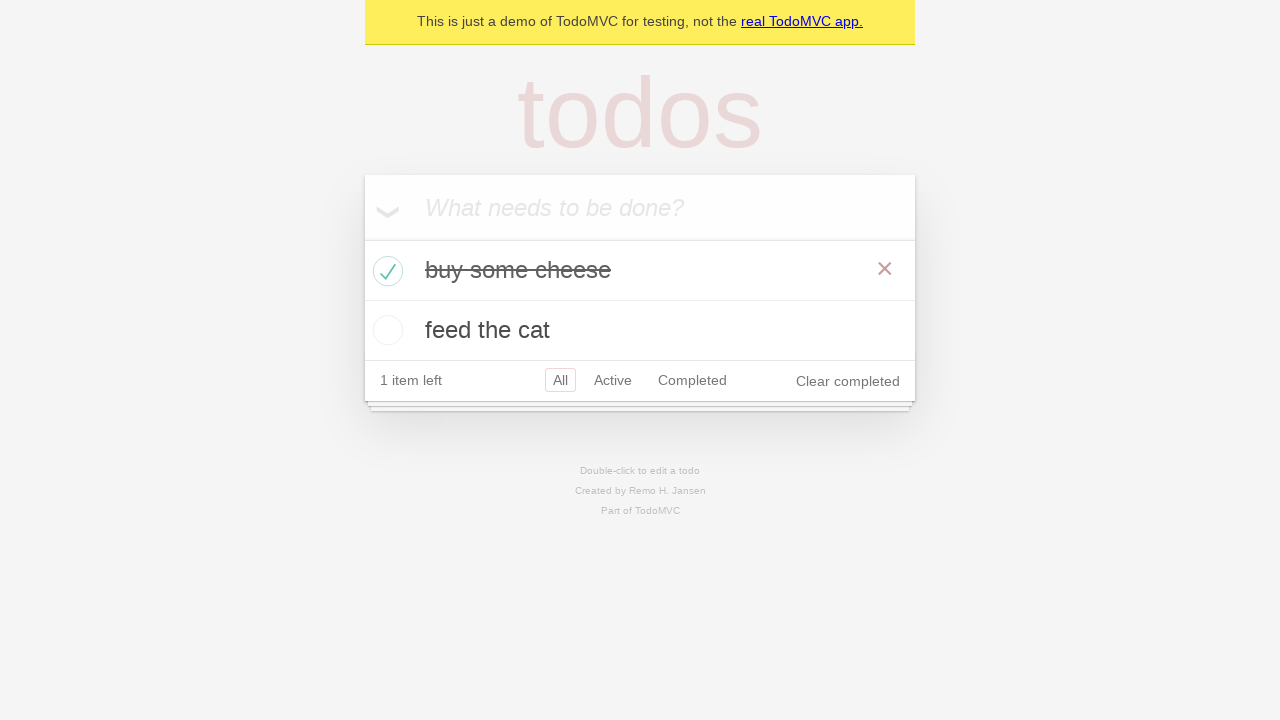

Unchecked the first todo item checkbox to mark it incomplete at (385, 271) on internal:testid=[data-testid="todo-item"s] >> nth=0 >> internal:role=checkbox
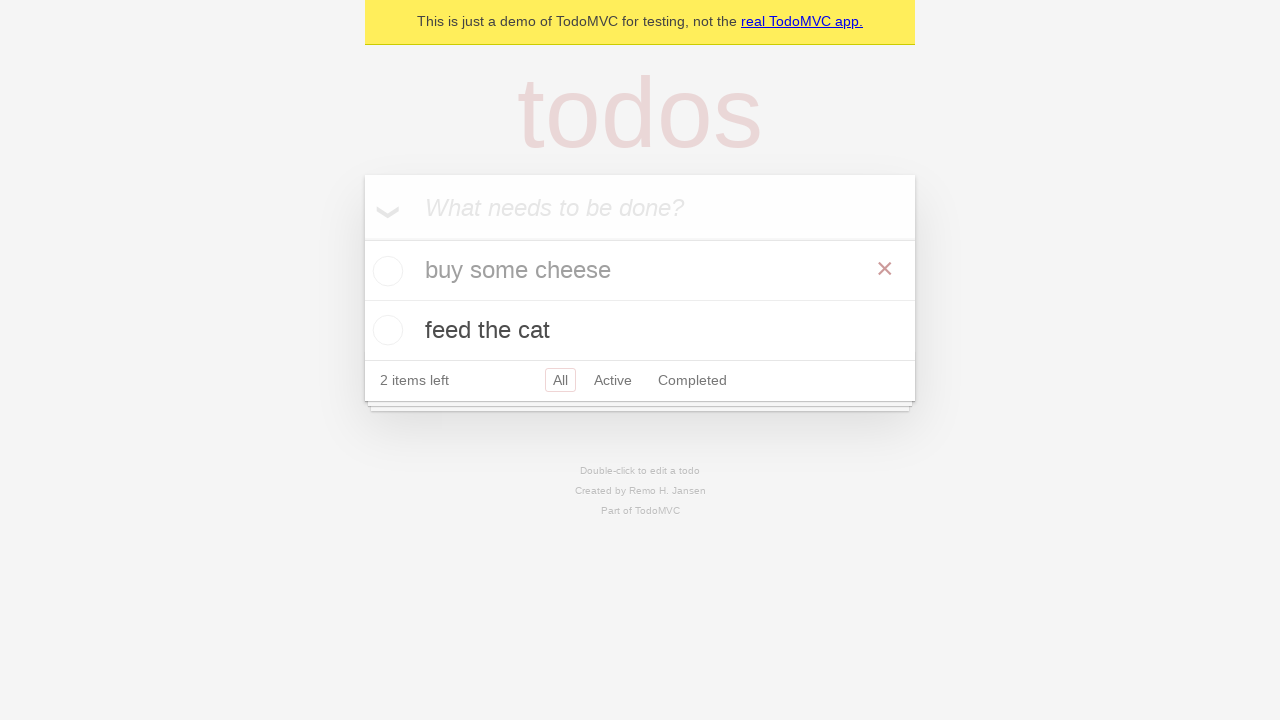

Waited for todo items to update after unmarking as complete
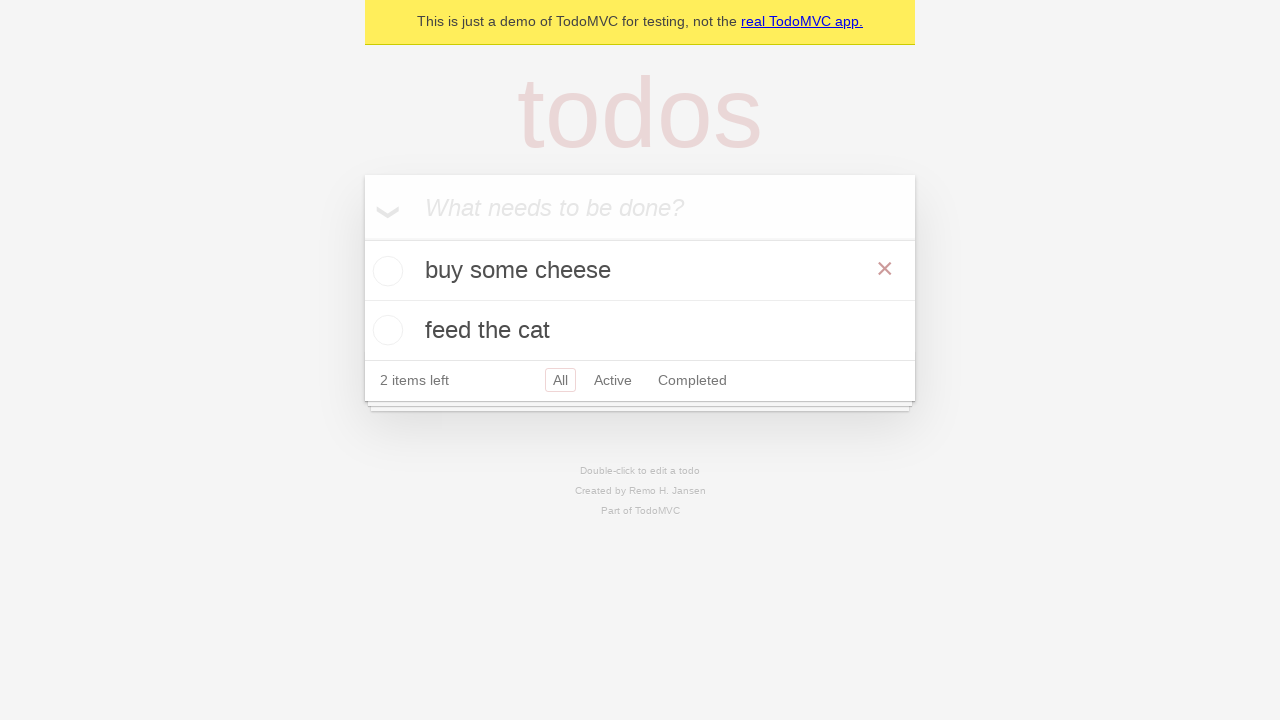

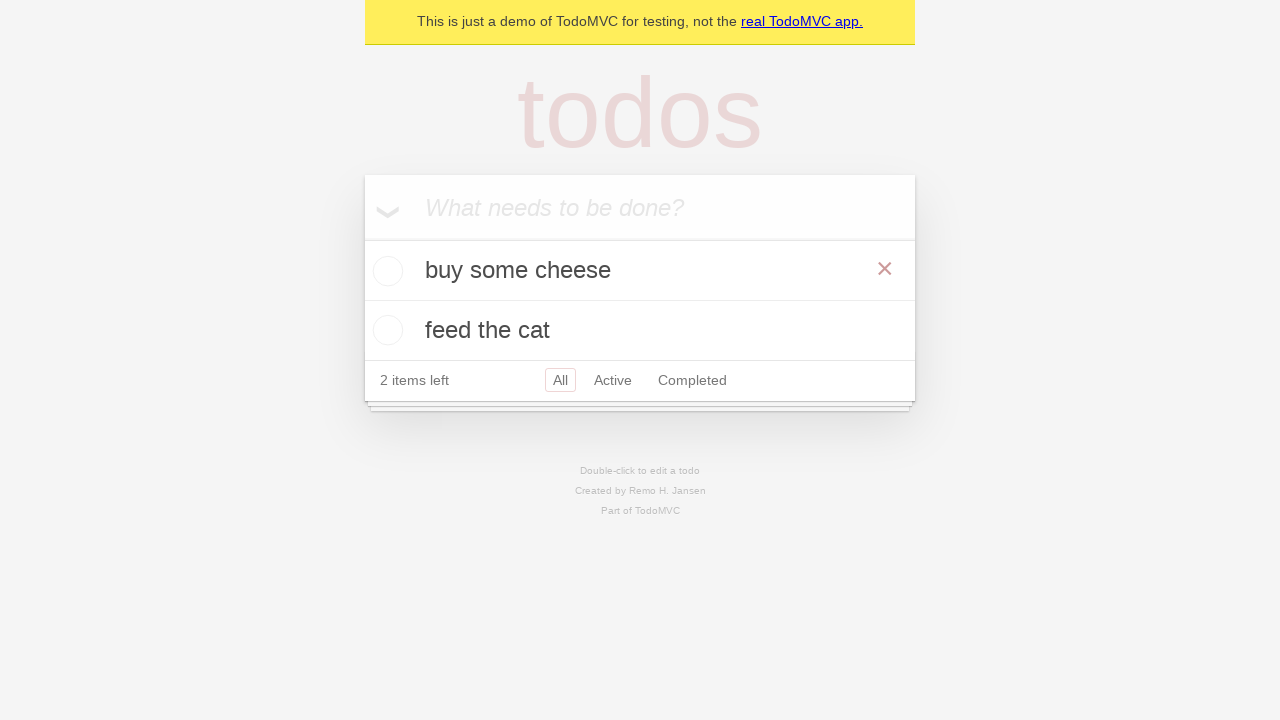